Tests handling a prompt JavaScript alert by clicking the Prompt Alert button, entering a custom message, and accepting the alert.

Starting URL: https://v1.training-support.net/selenium/javascript-alerts

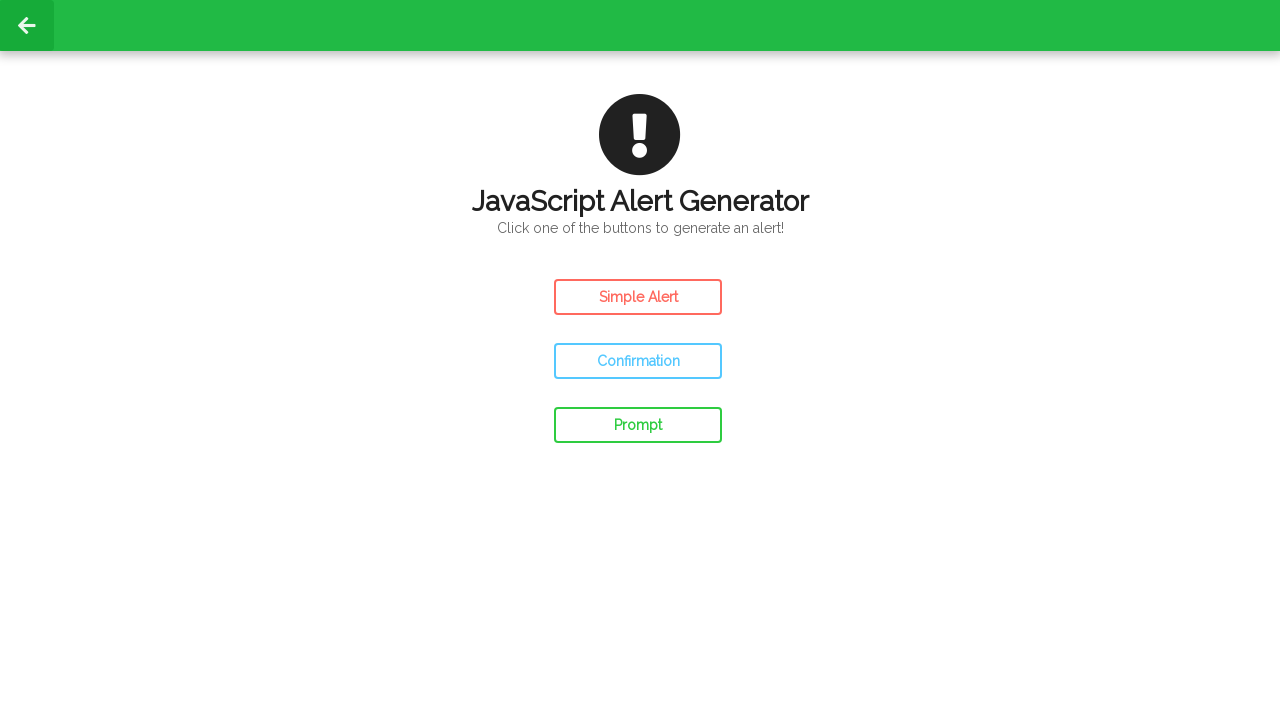

Set up dialog handler to accept prompt alert with custom message
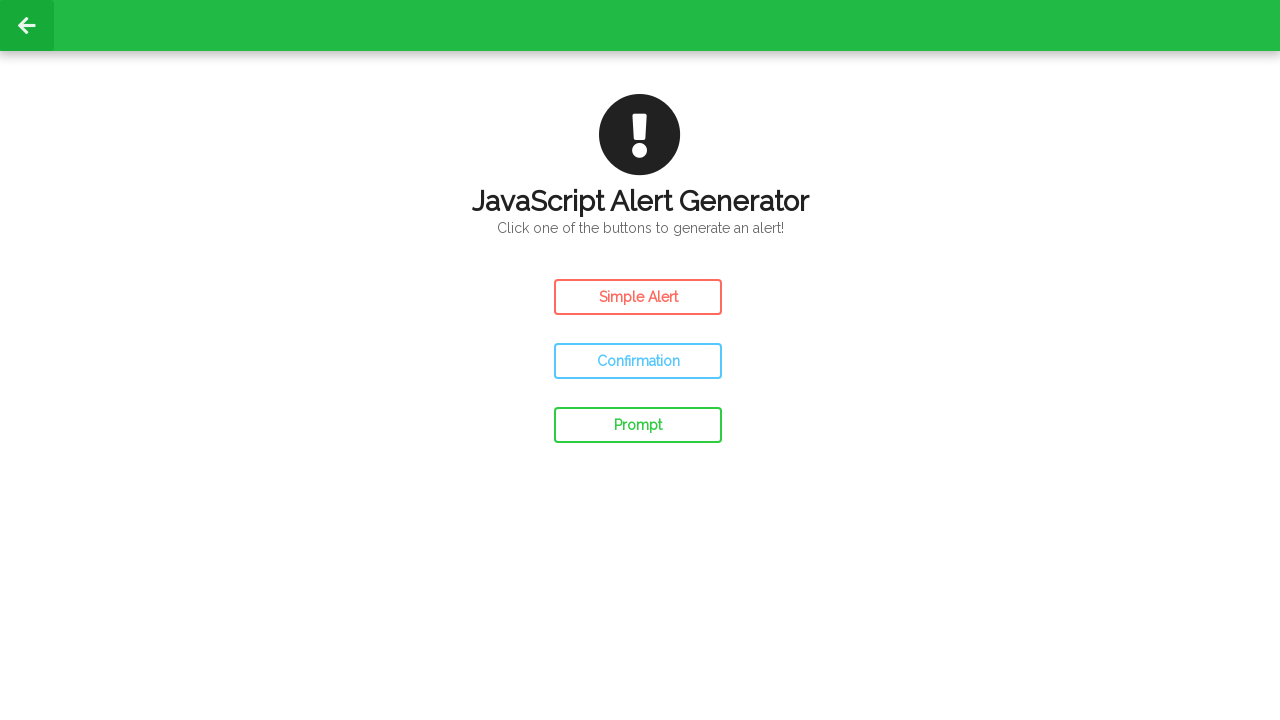

Clicked the Prompt Alert button at (638, 425) on #prompt
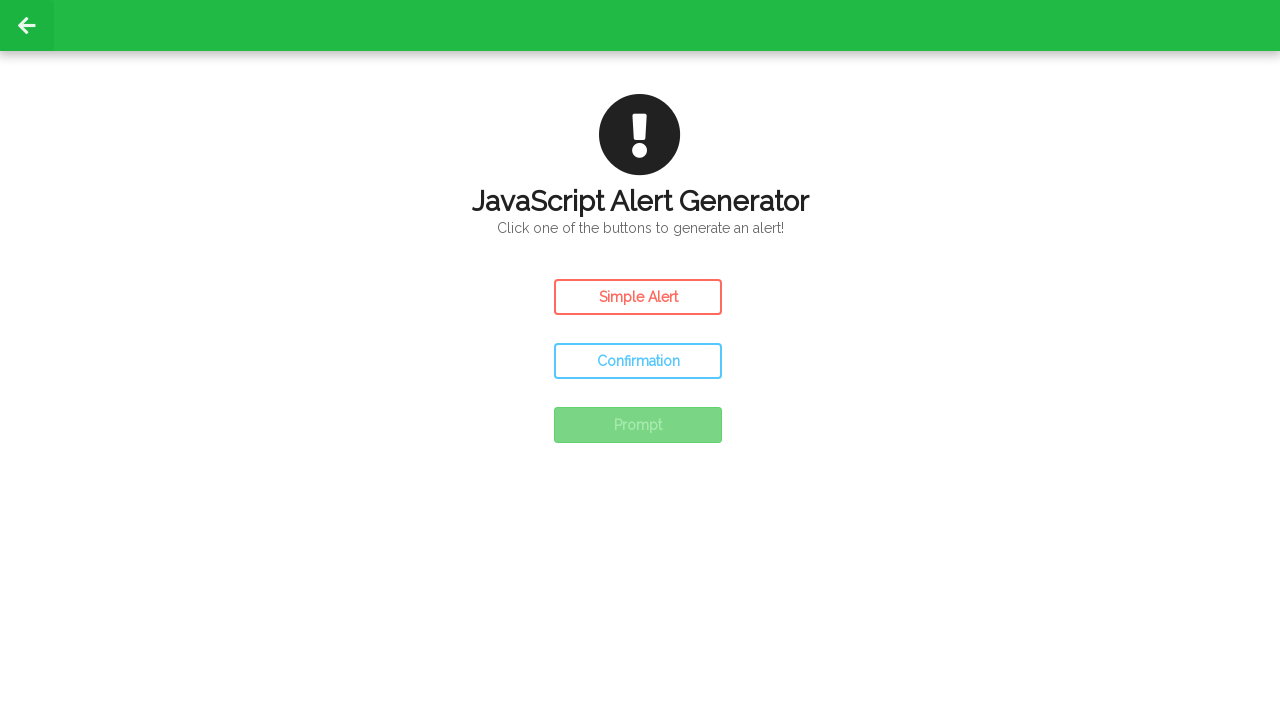

Waited for the alert to be handled
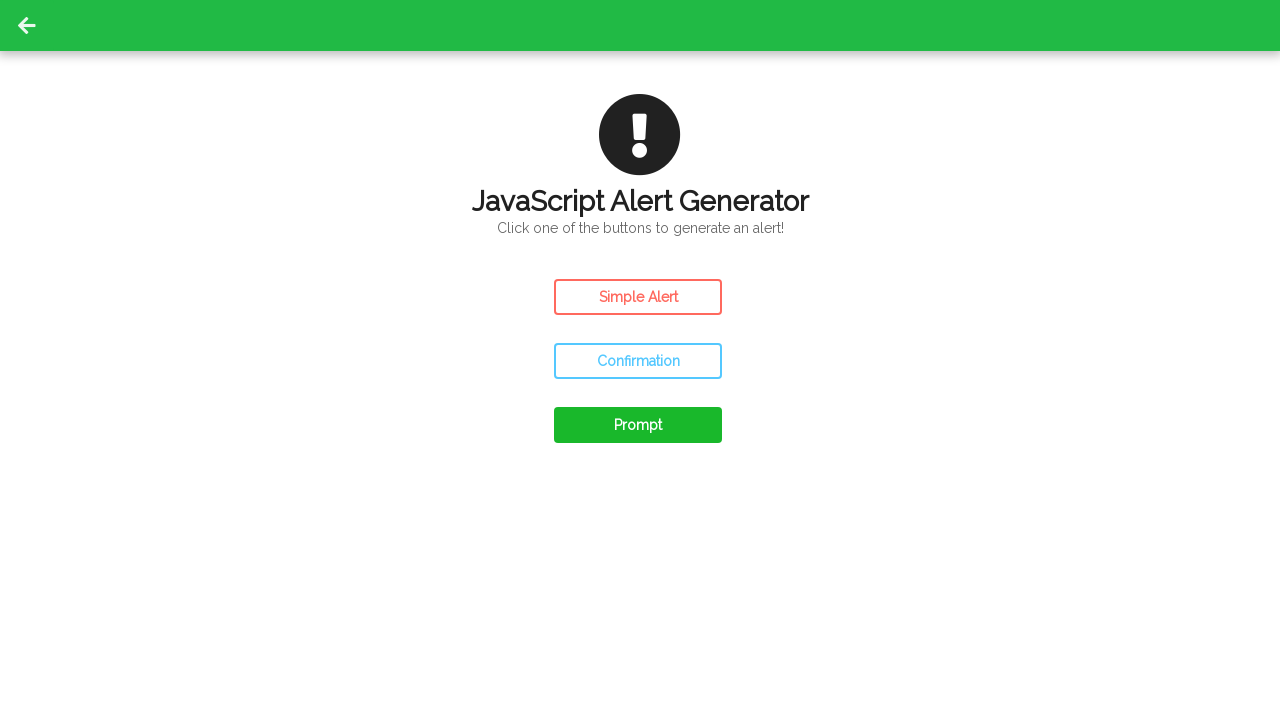

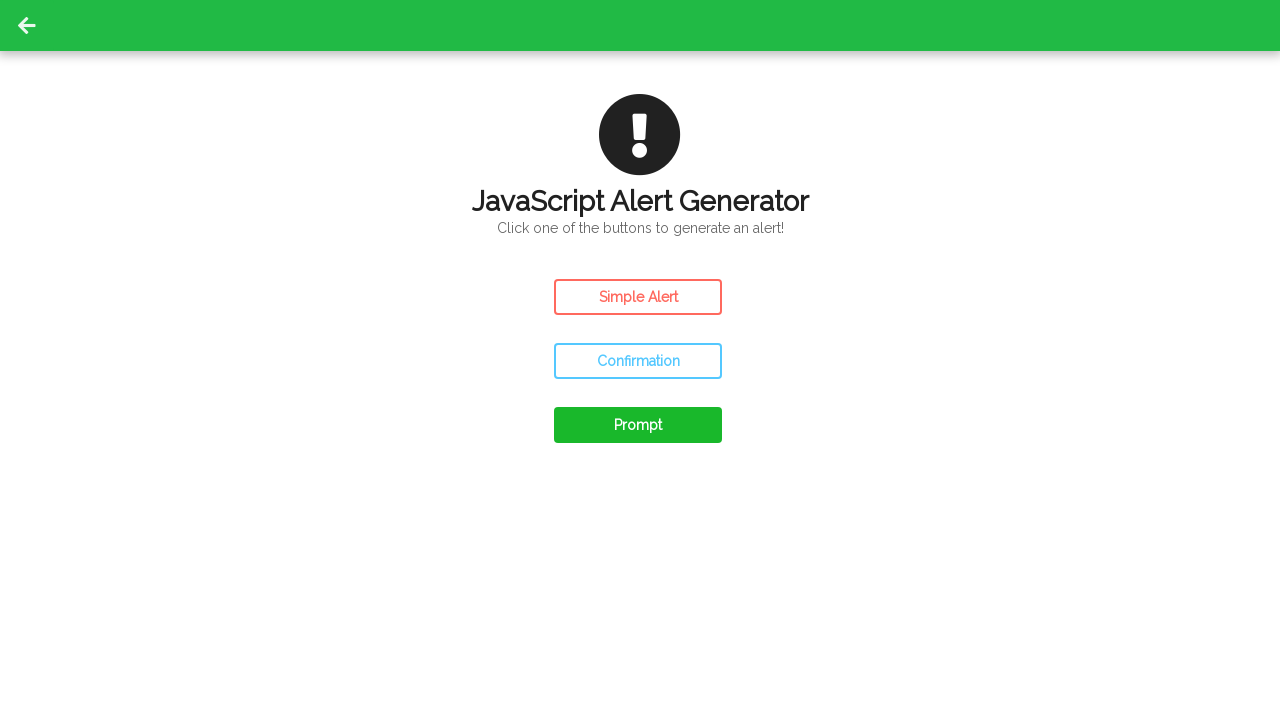